Tests jQuery UI datepicker functionality by clicking the date input to open the calendar and selecting a specific date (30) from the calendar cells.

Starting URL: https://jqueryui.com/datepicker/

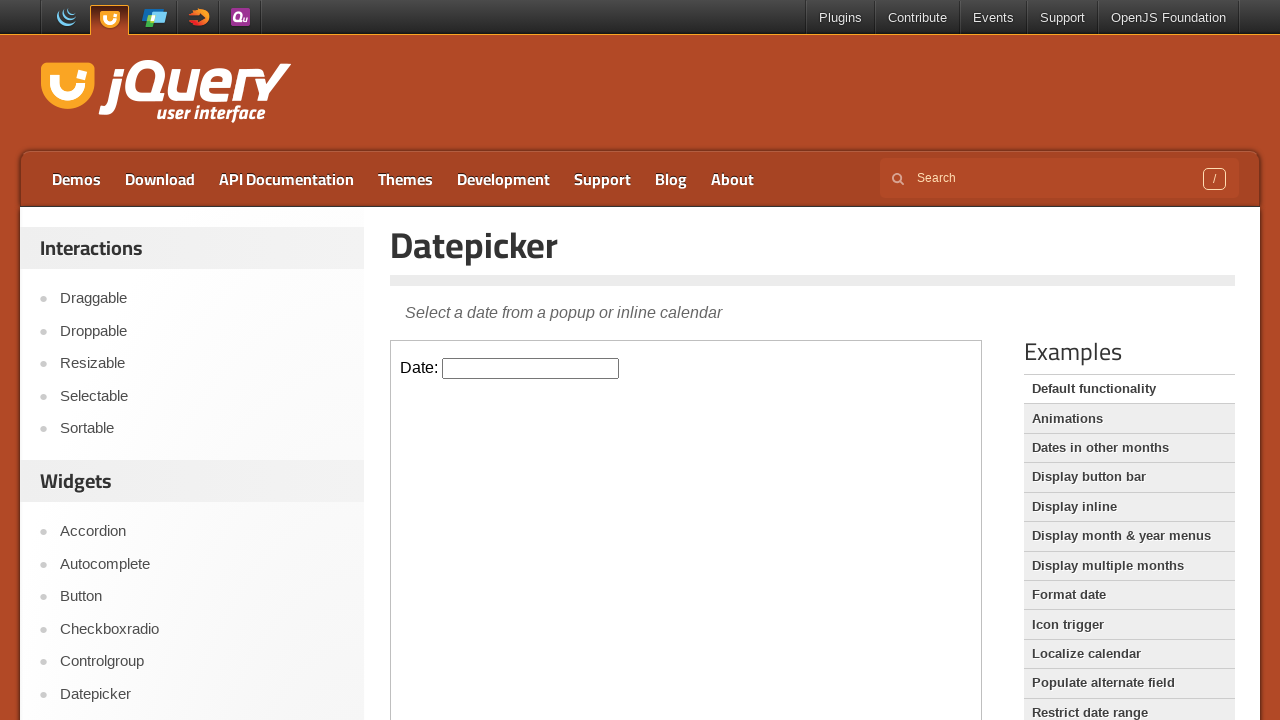

Located the demo iframe containing the datepicker
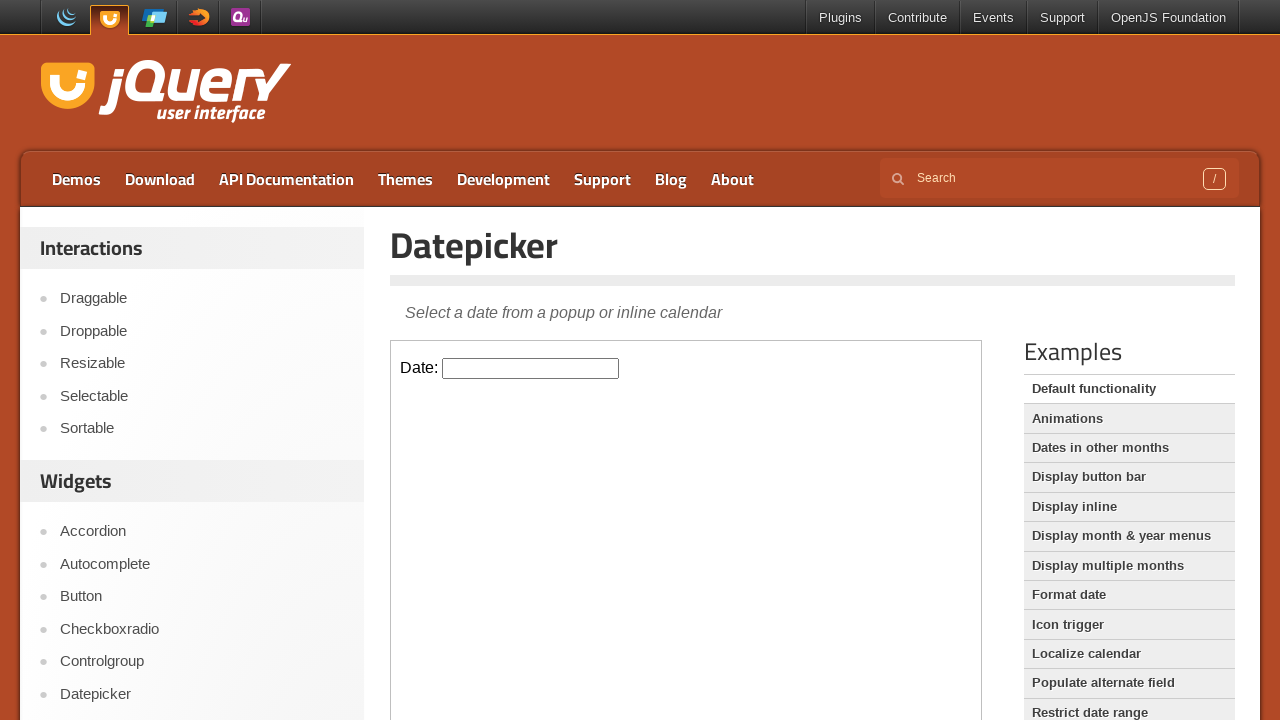

Clicked the datepicker input to open the calendar at (531, 368) on iframe.demo-frame >> internal:control=enter-frame >> #datepicker
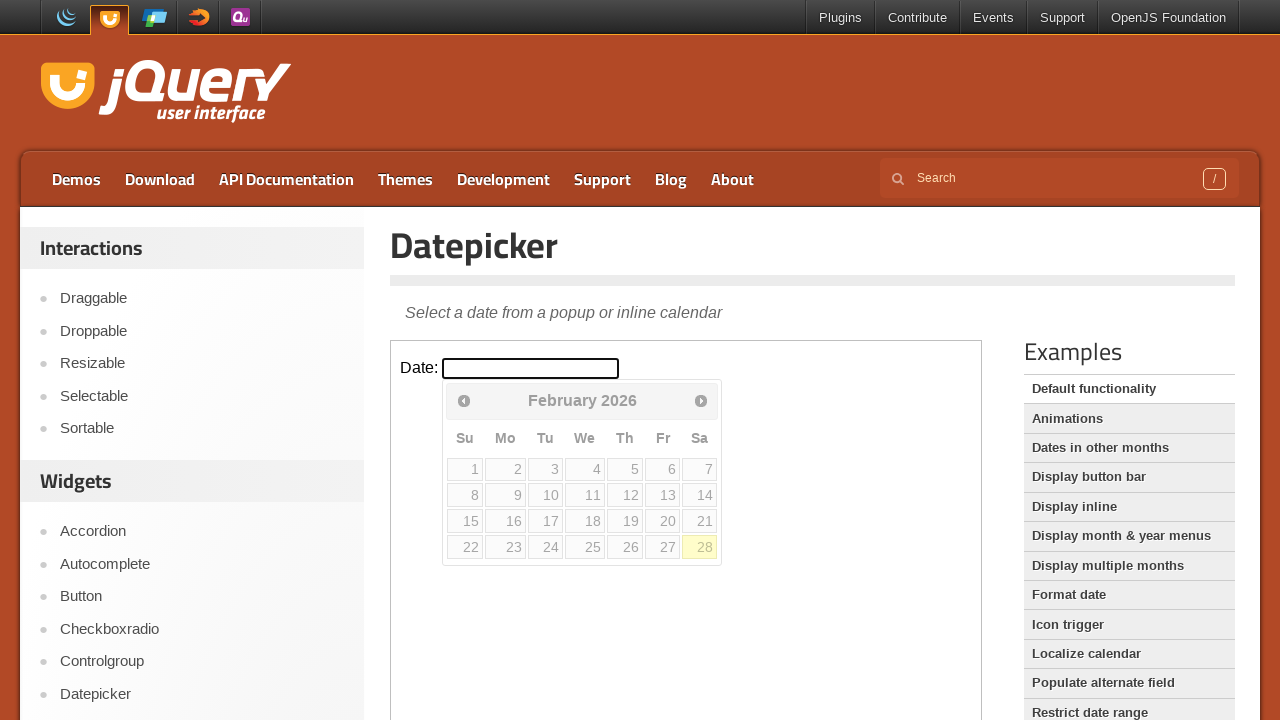

Calendar table appeared and is visible
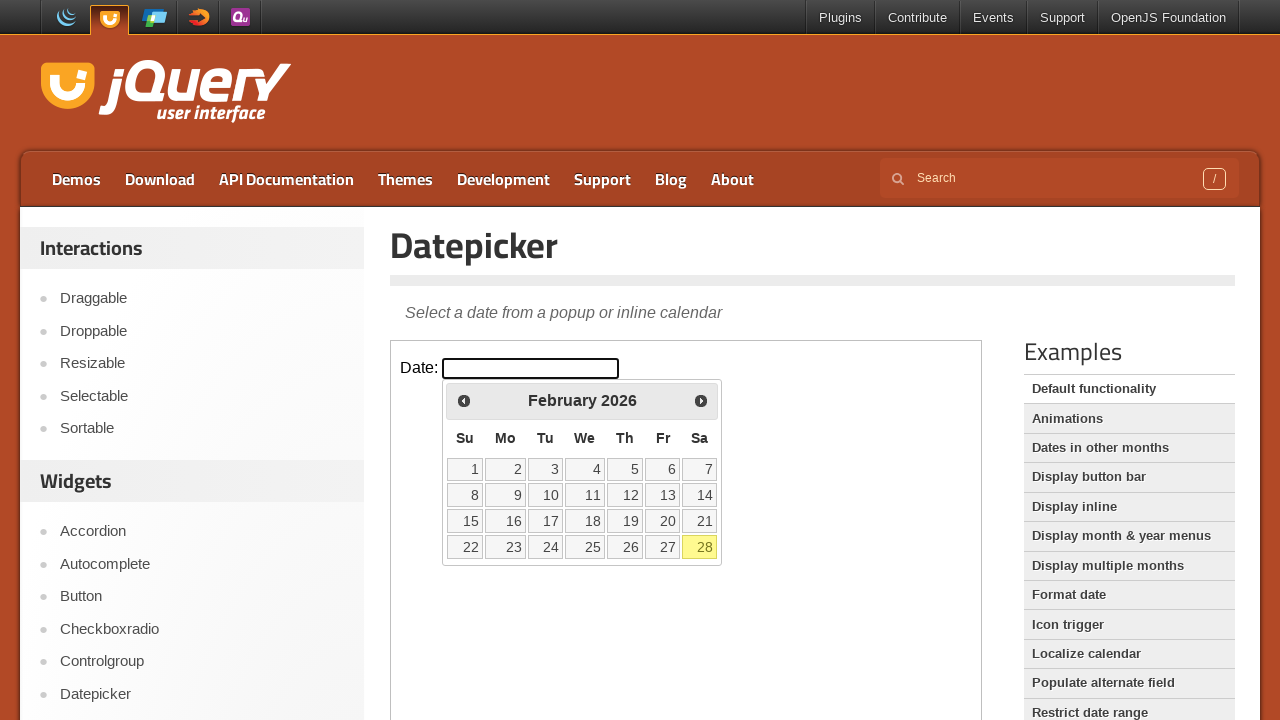

Selected date '15' from the calendar at (465, 521) on iframe.demo-frame >> internal:control=enter-frame >> //table[@class='ui-datepick
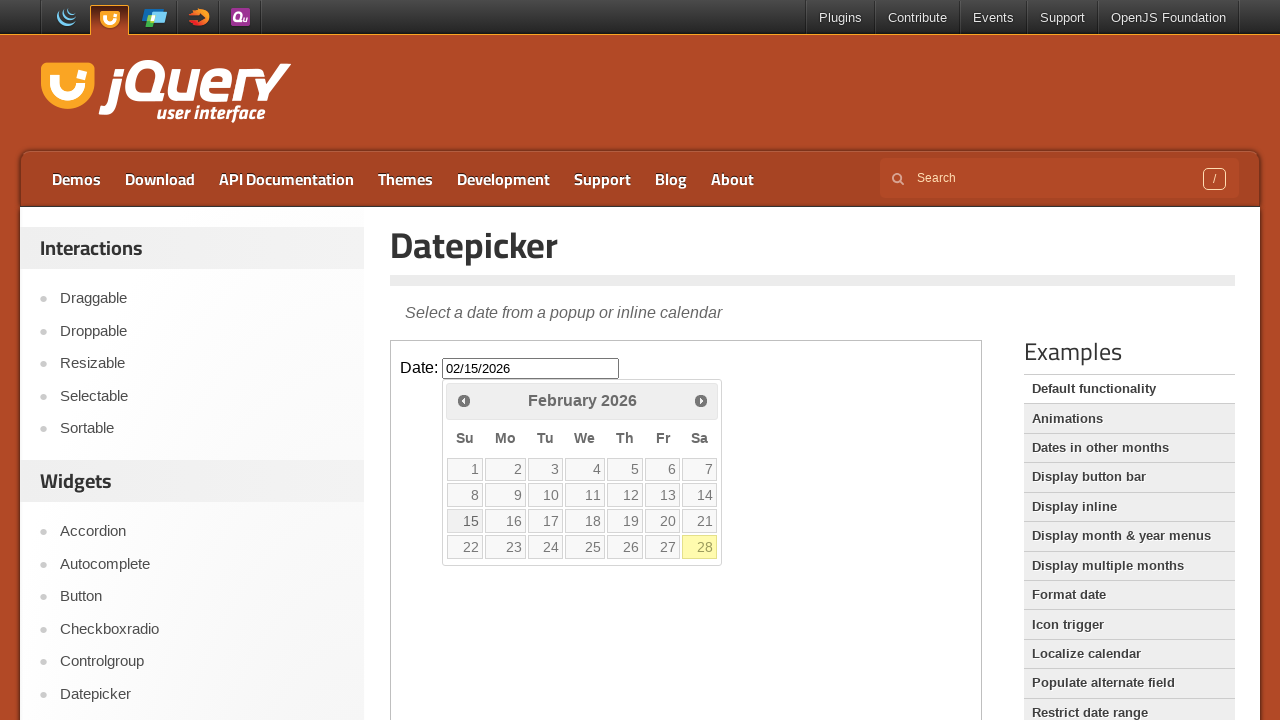

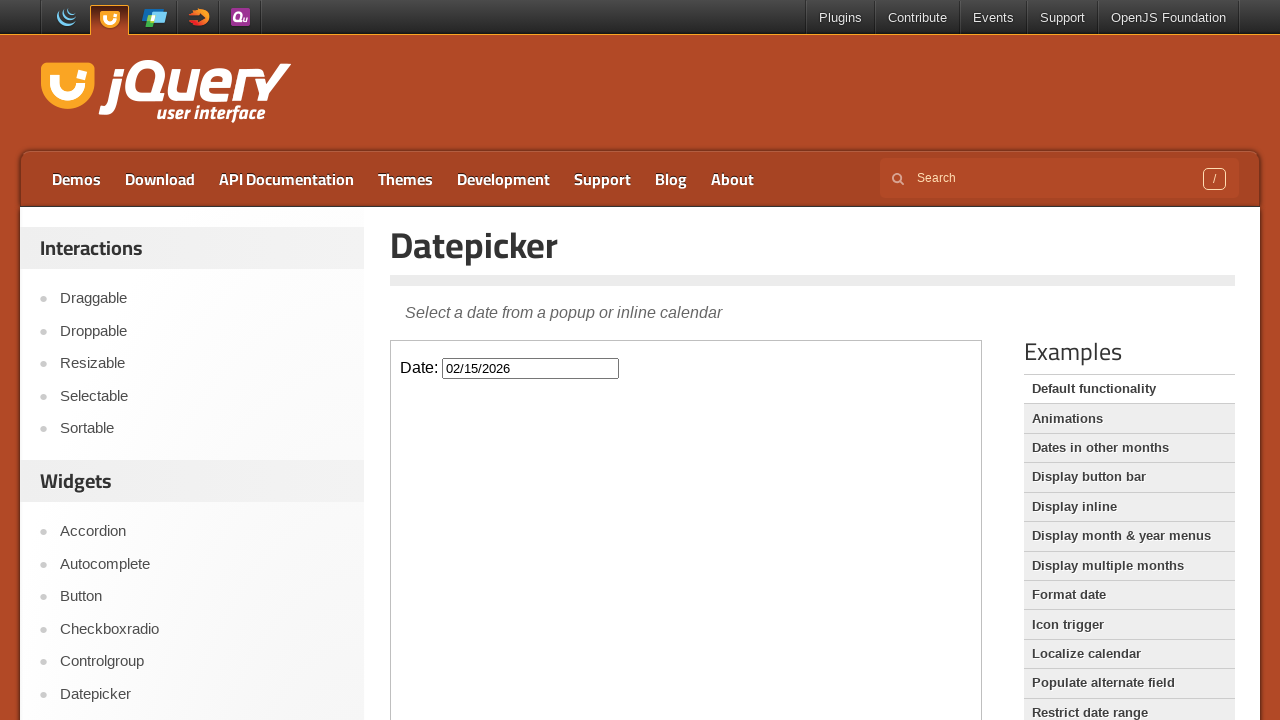